Tests file download functionality by clicking on a download link for test.txt file

Starting URL: https://the-internet.herokuapp.com/download

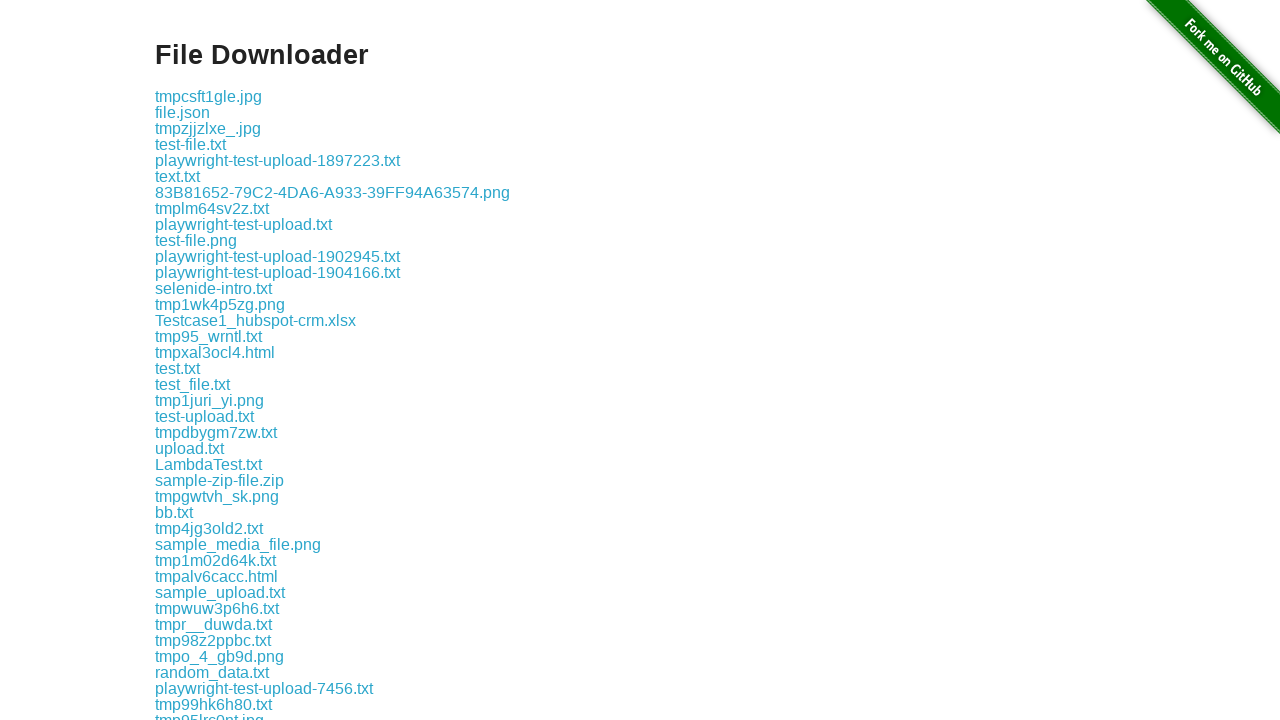

Clicked on test.txt download link at (178, 368) on text='test.txt'
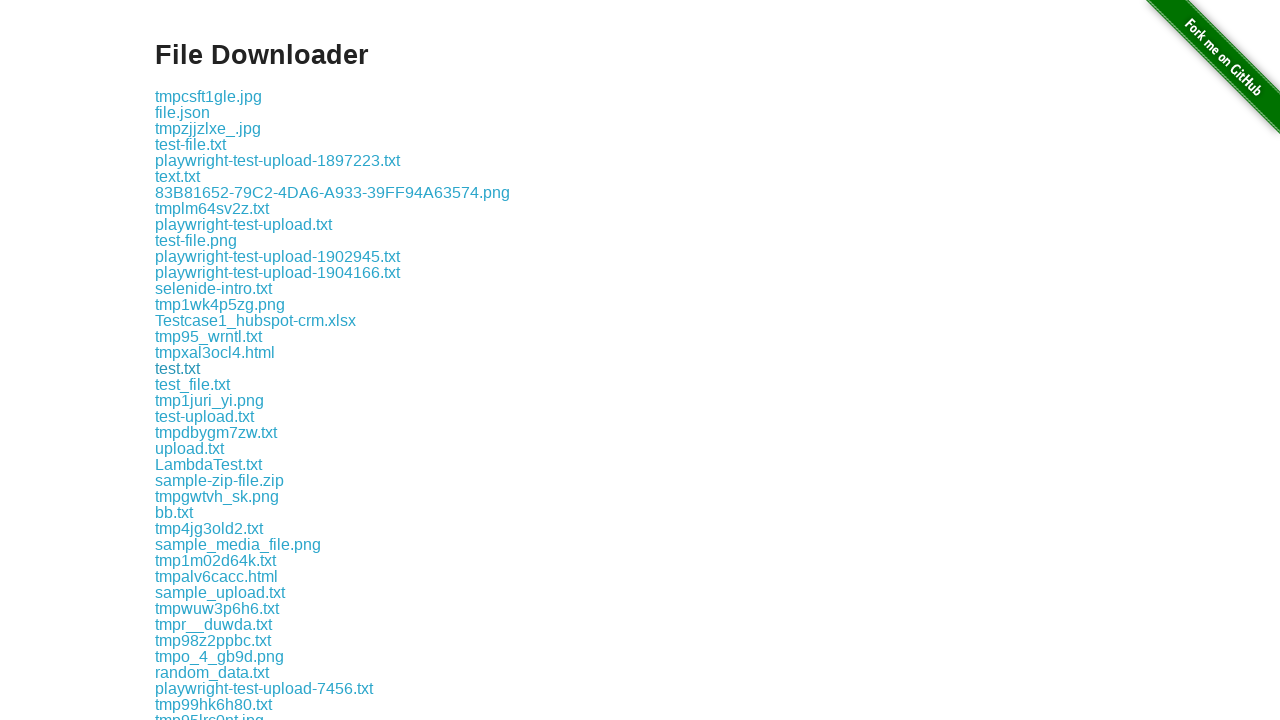

Waited 1 second for download to initiate
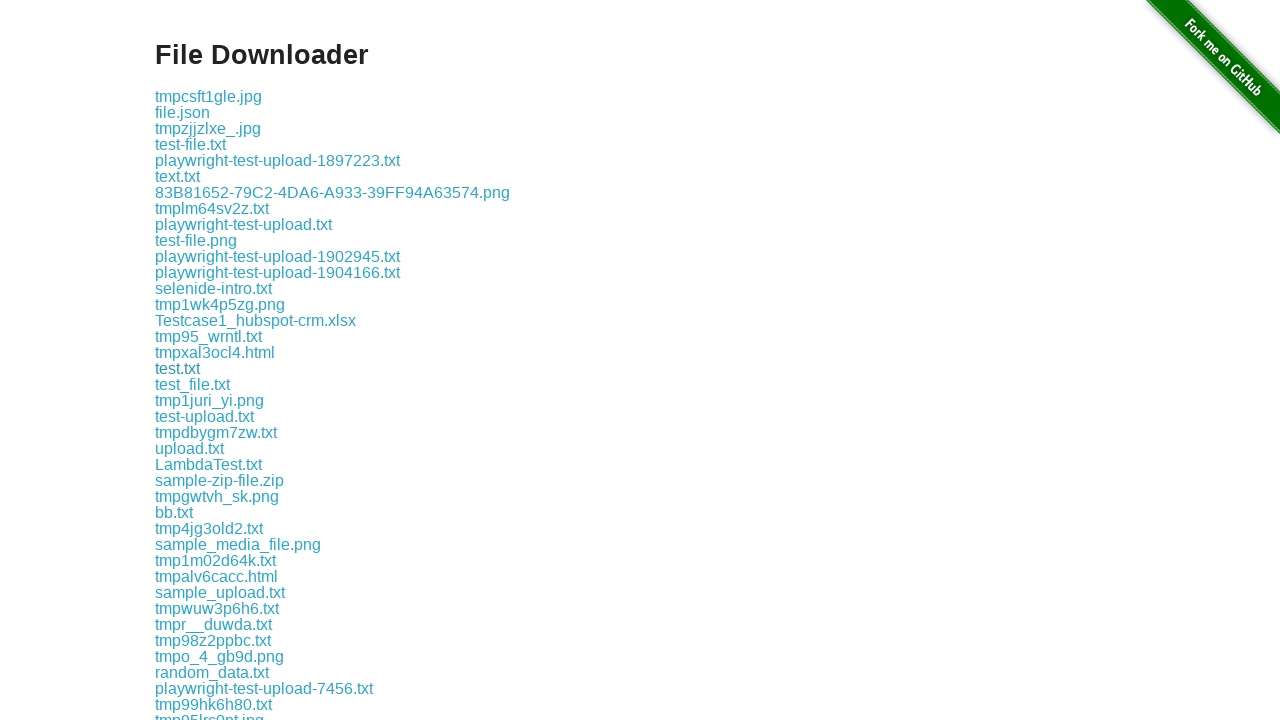

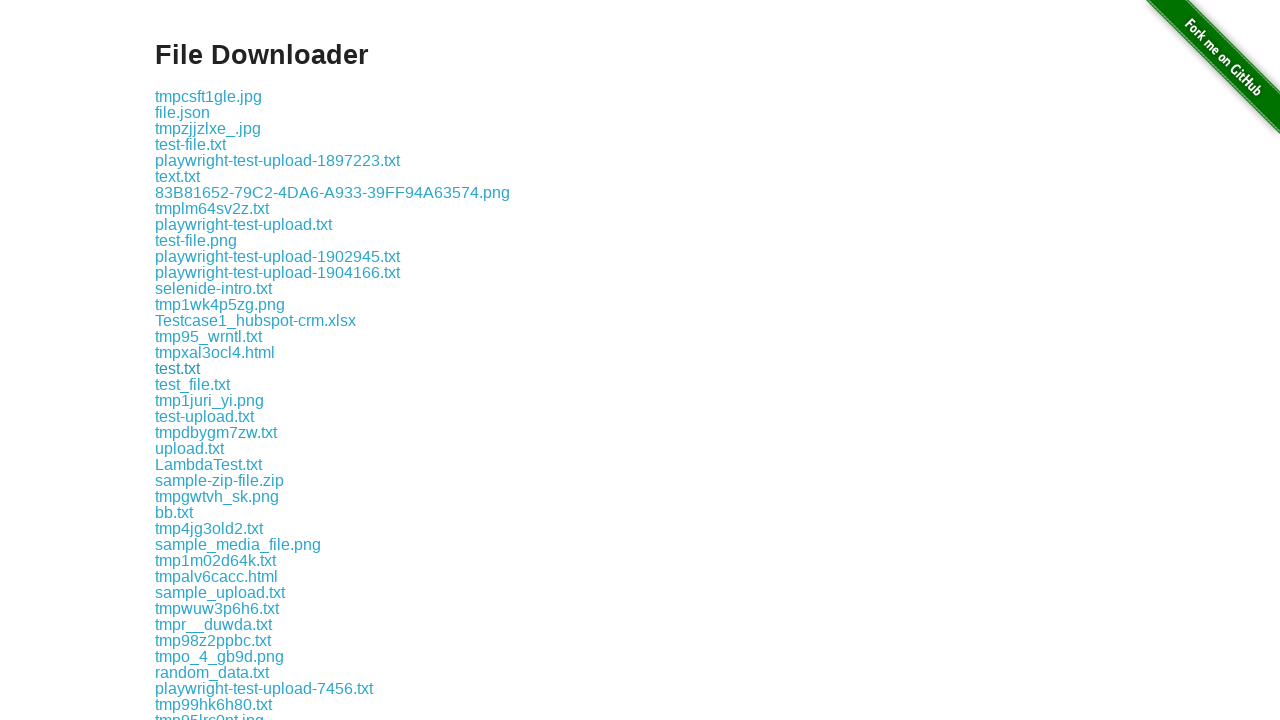